Tests calculator addition functionality by clicking number buttons and the plus operator, then verifying the result

Starting URL: http://only-testing-blog.blogspot.in/2014/04/calc.html

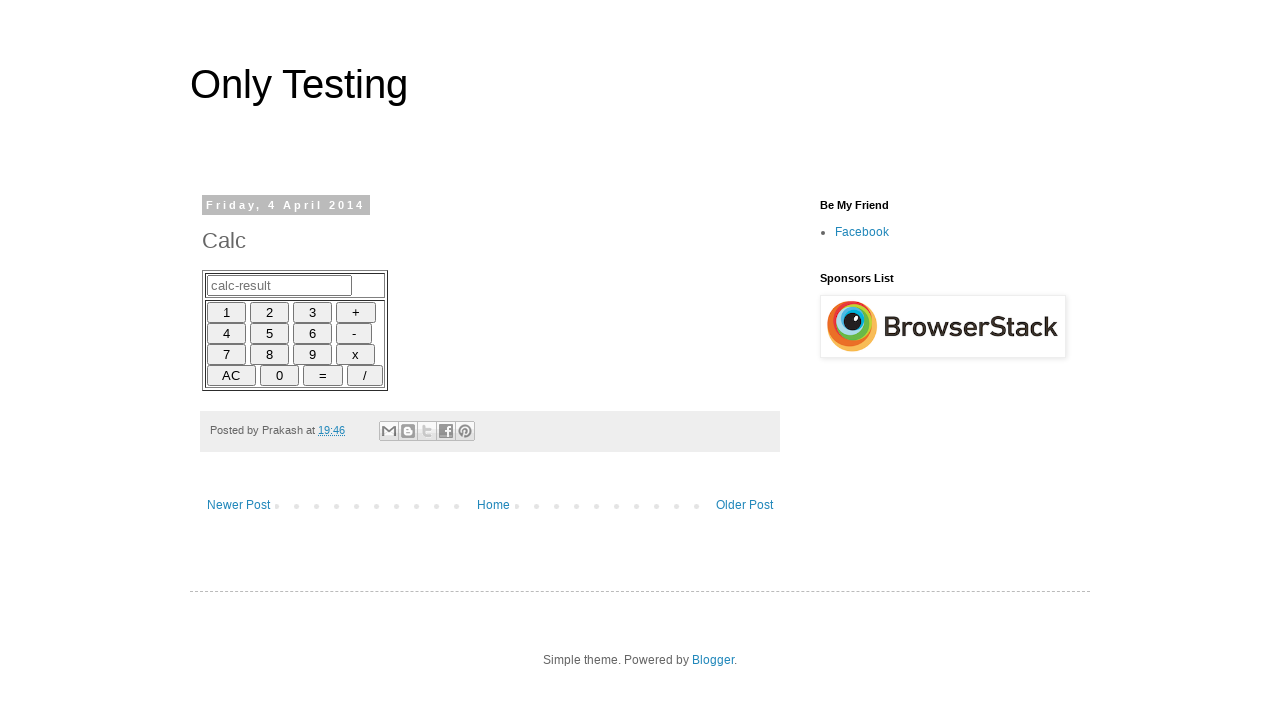

Navigated to calculator application
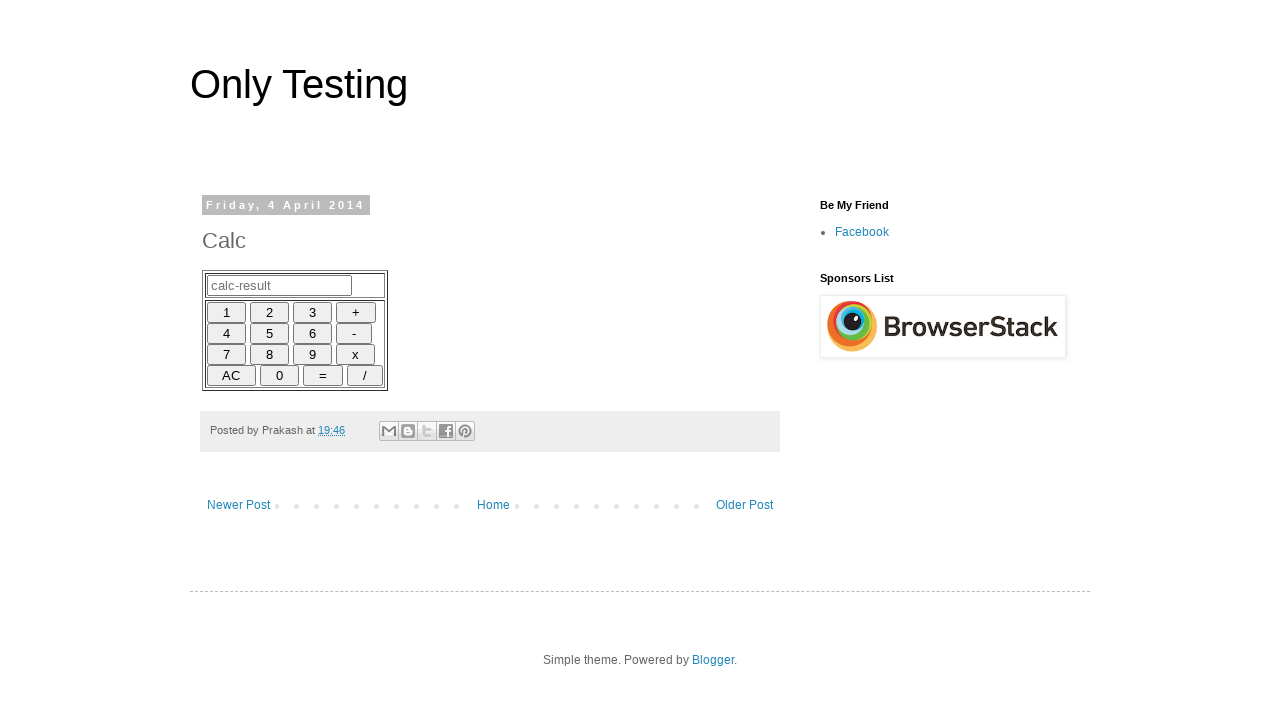

Cleared the result box on xpath=//input[@id='Resultbox']
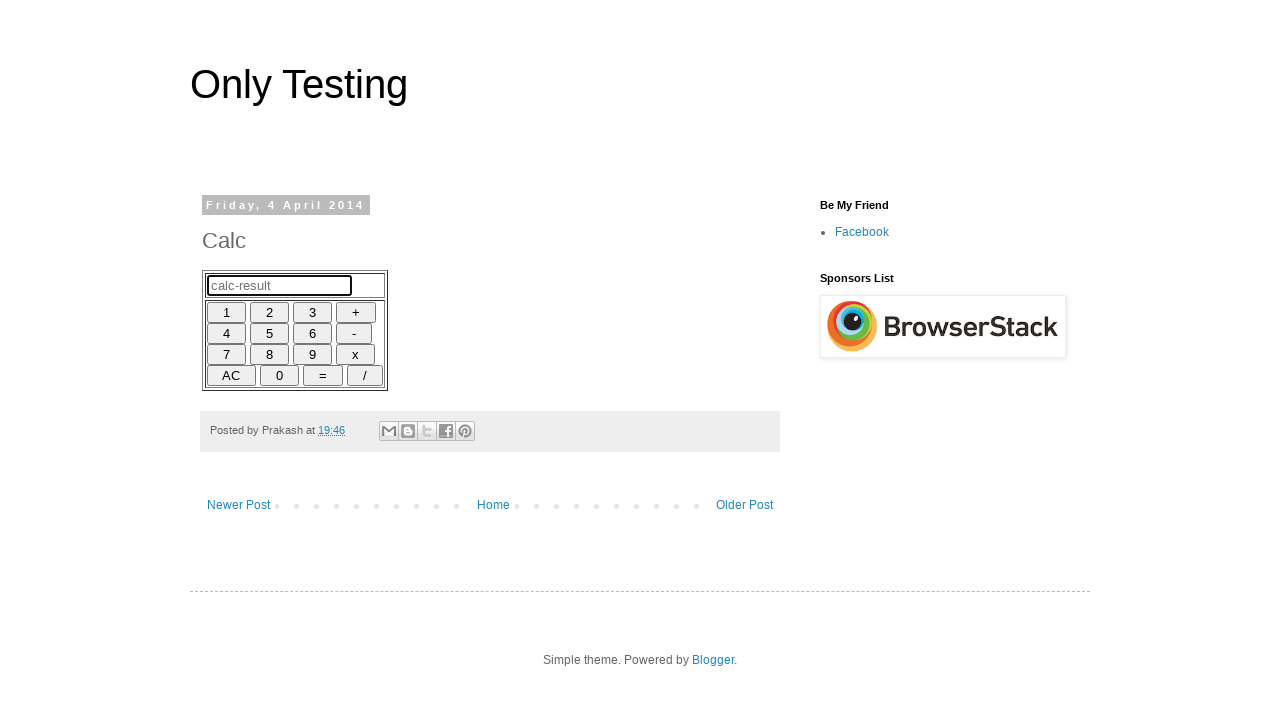

Clicked number 2 at (270, 312) on xpath=//input[@id='2']
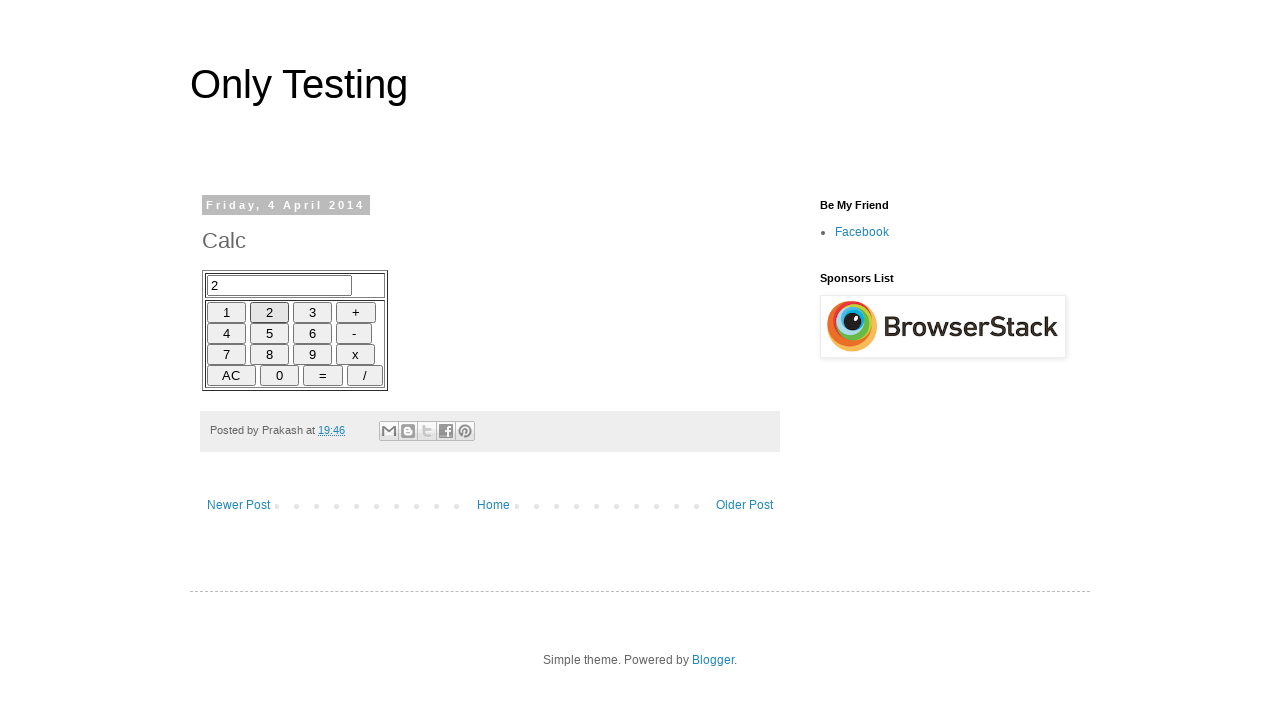

Clicked plus operator at (356, 312) on xpath=//input[@id='plus']
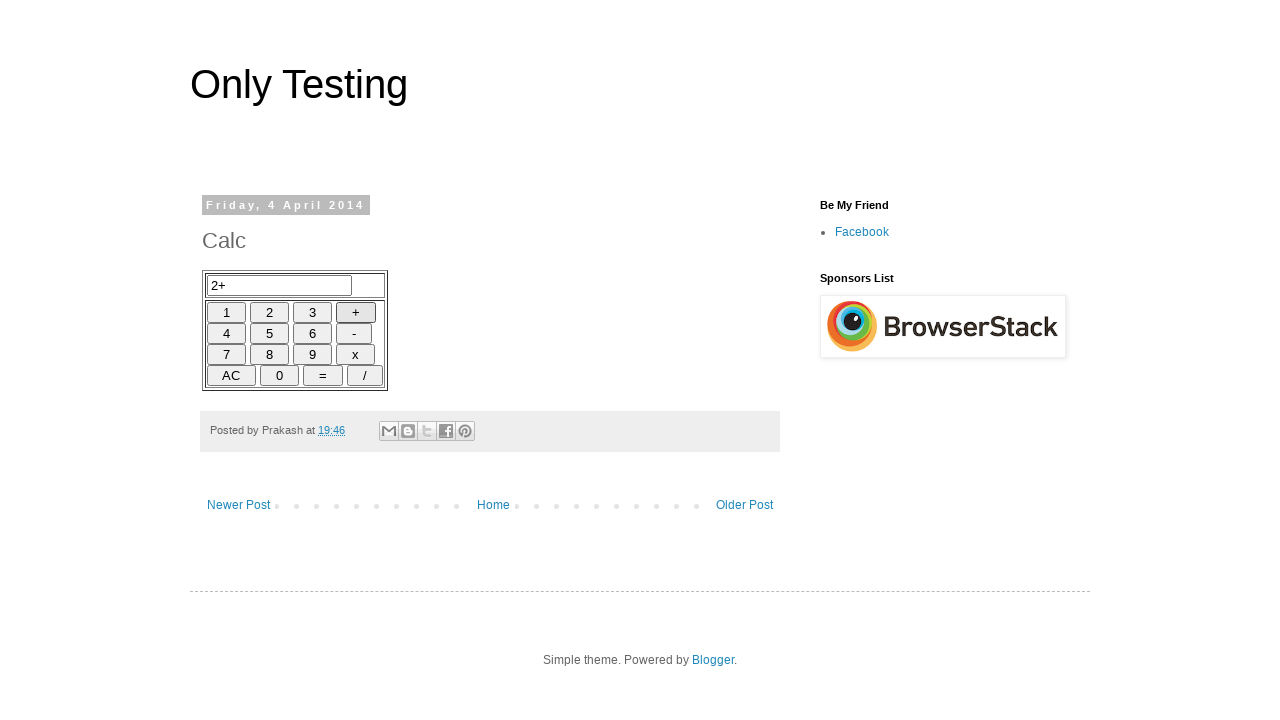

Clicked number 6 at (312, 333) on xpath=//input[@id='6']
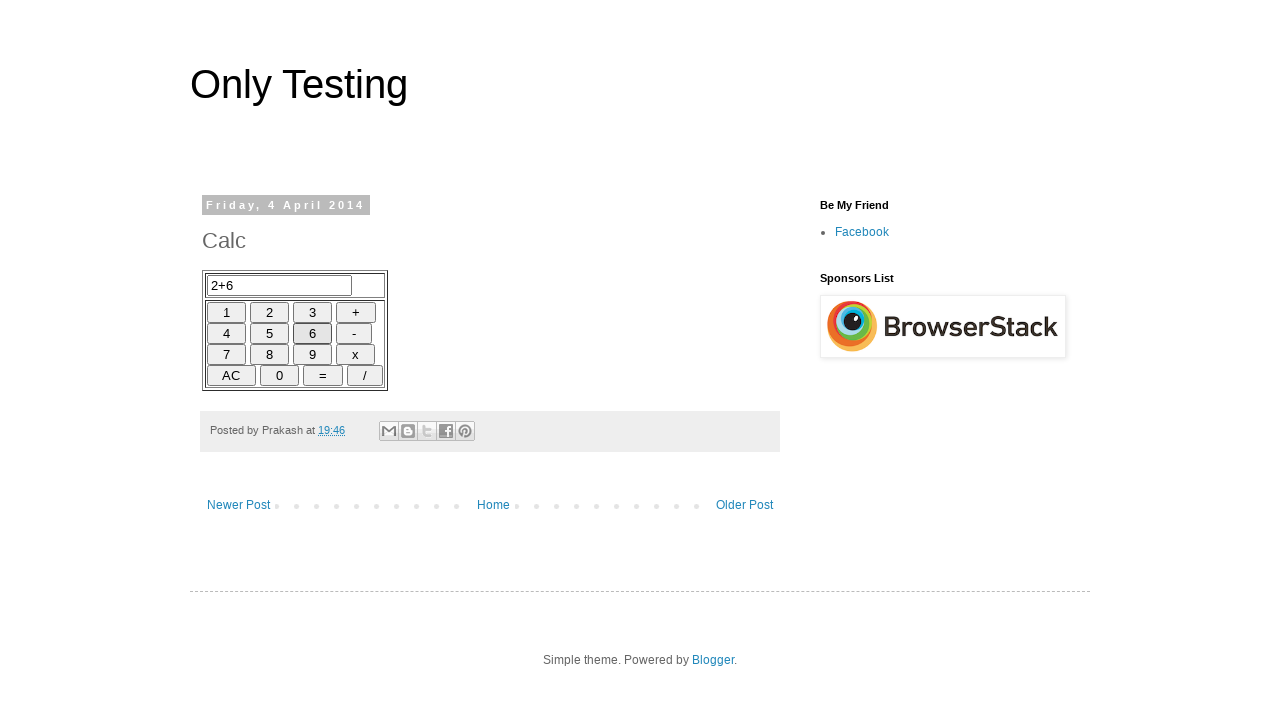

Clicked equals button to calculate result at (323, 375) on xpath=//input[@id='equals']
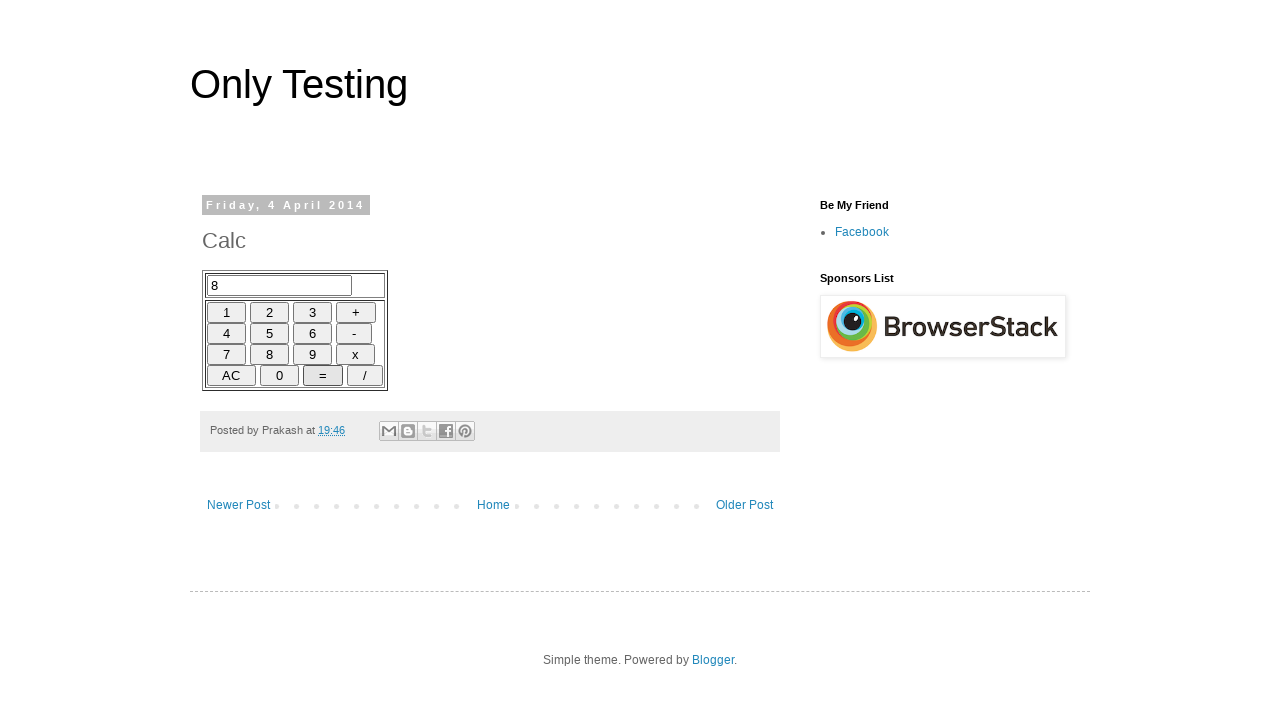

Verified calculator result: 
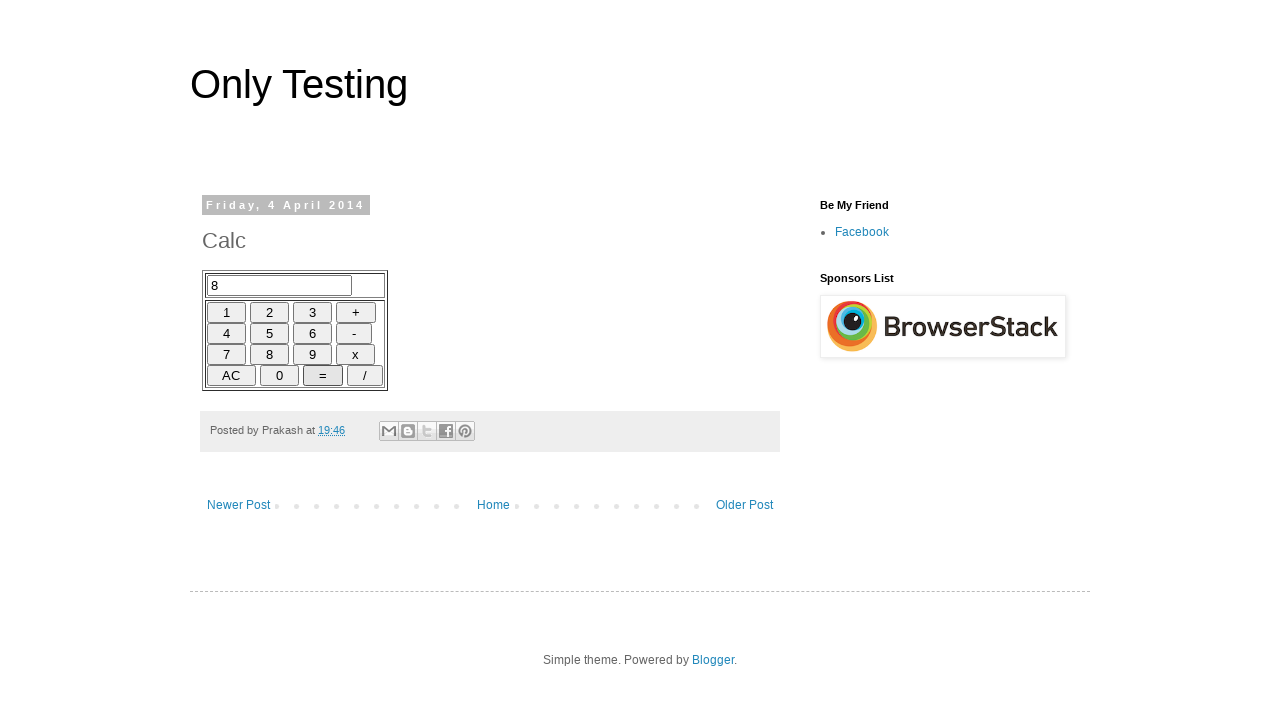

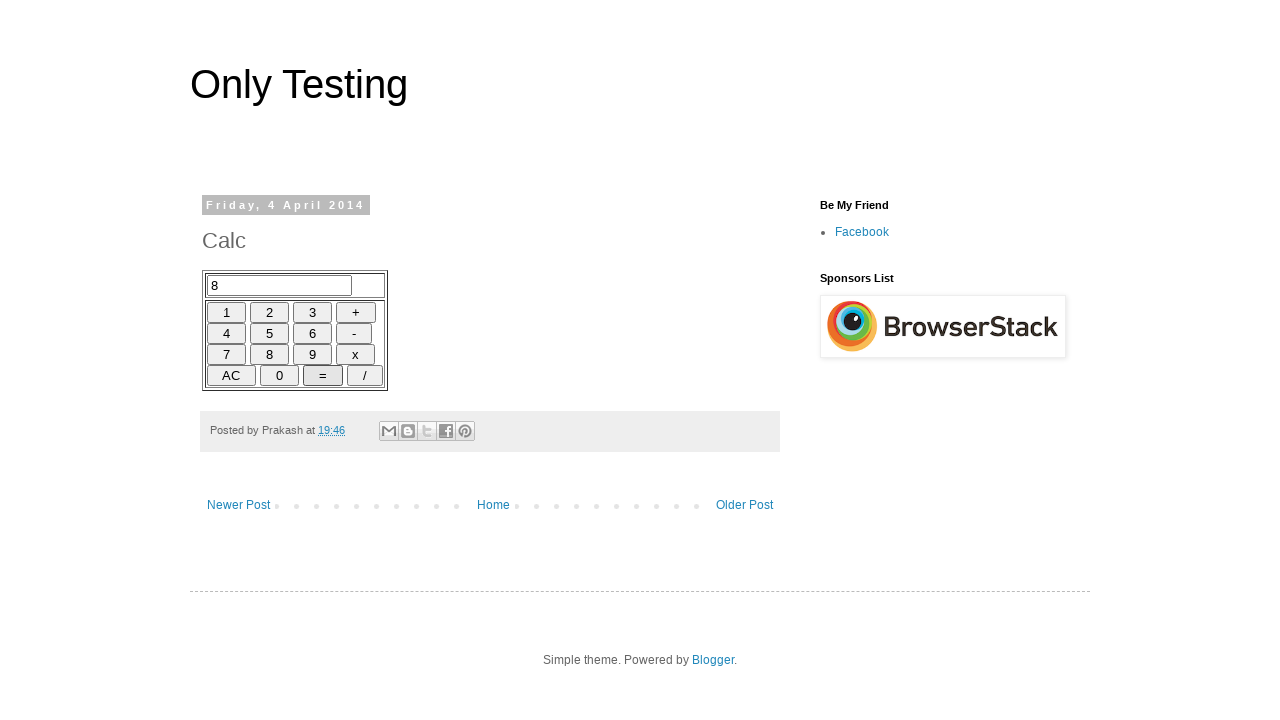